Navigates to a Cathay fund details page with portfolio tab and verifies that the portfolio chart elements load correctly

Starting URL: https://www.cathaysite.com.tw/fund-details/ECN?tab=portfolio

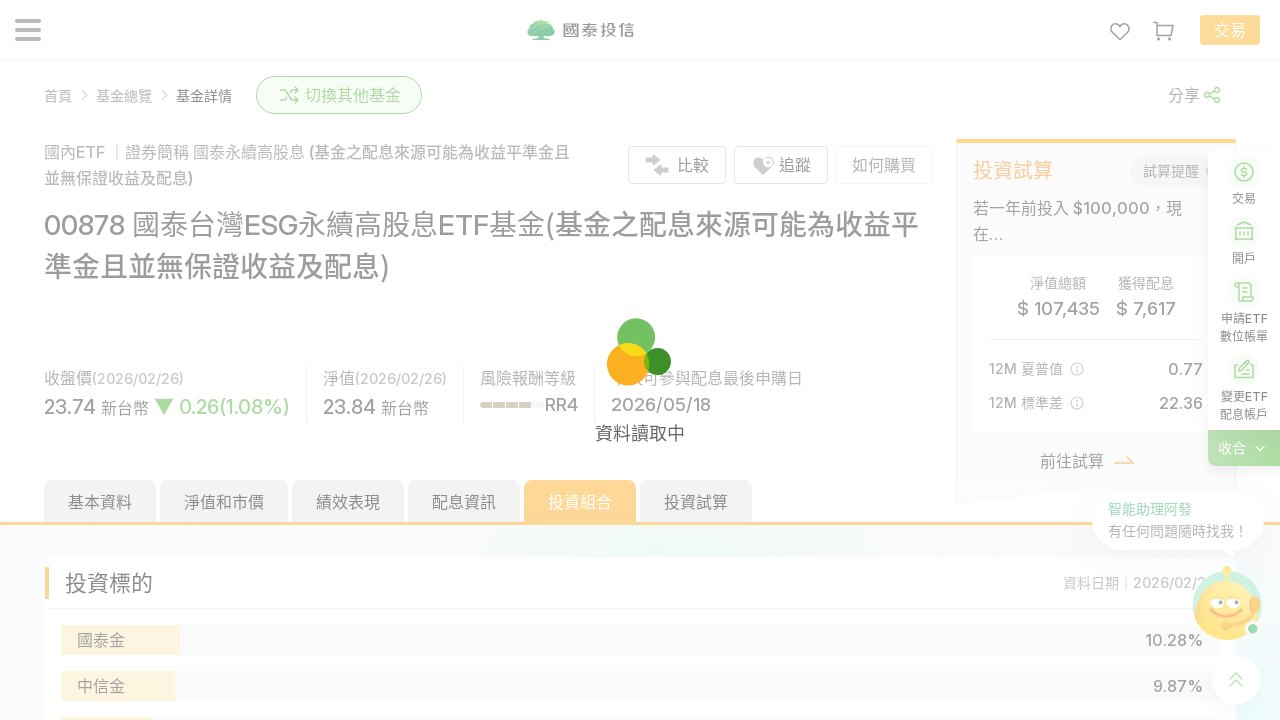

Navigated to Cathay fund details page with portfolio tab
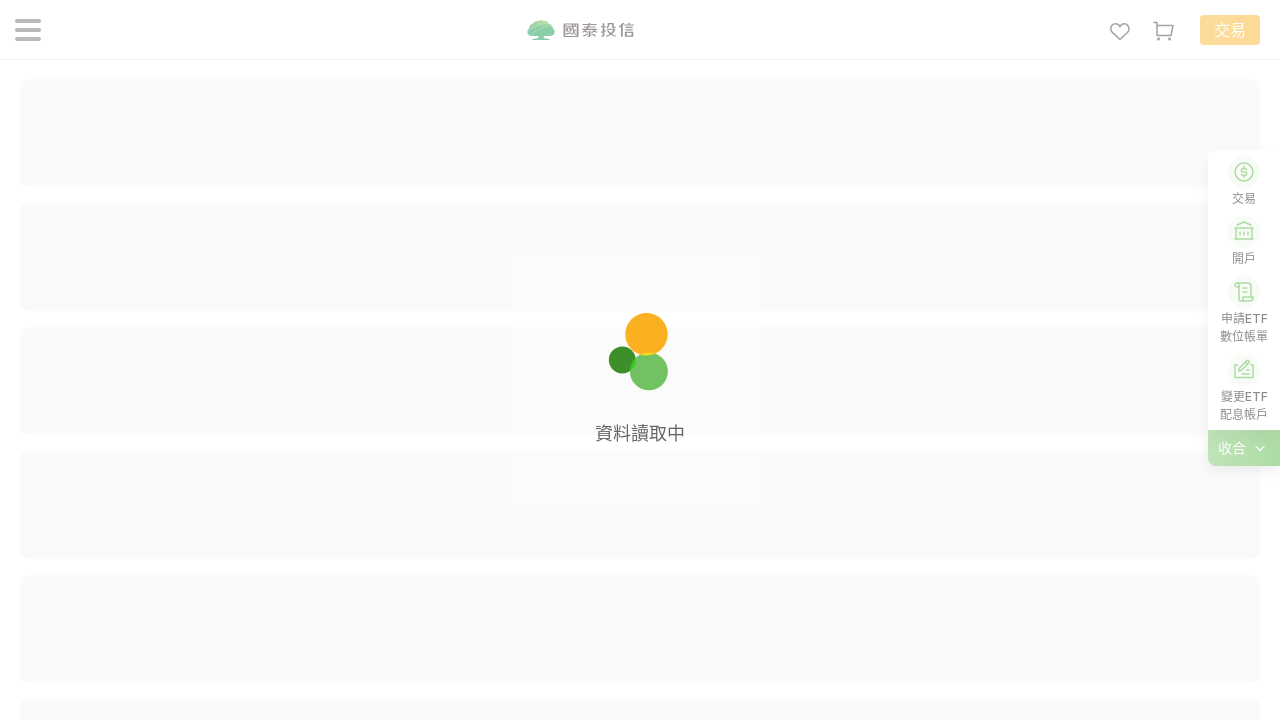

Portfolio bar chart elements loaded successfully
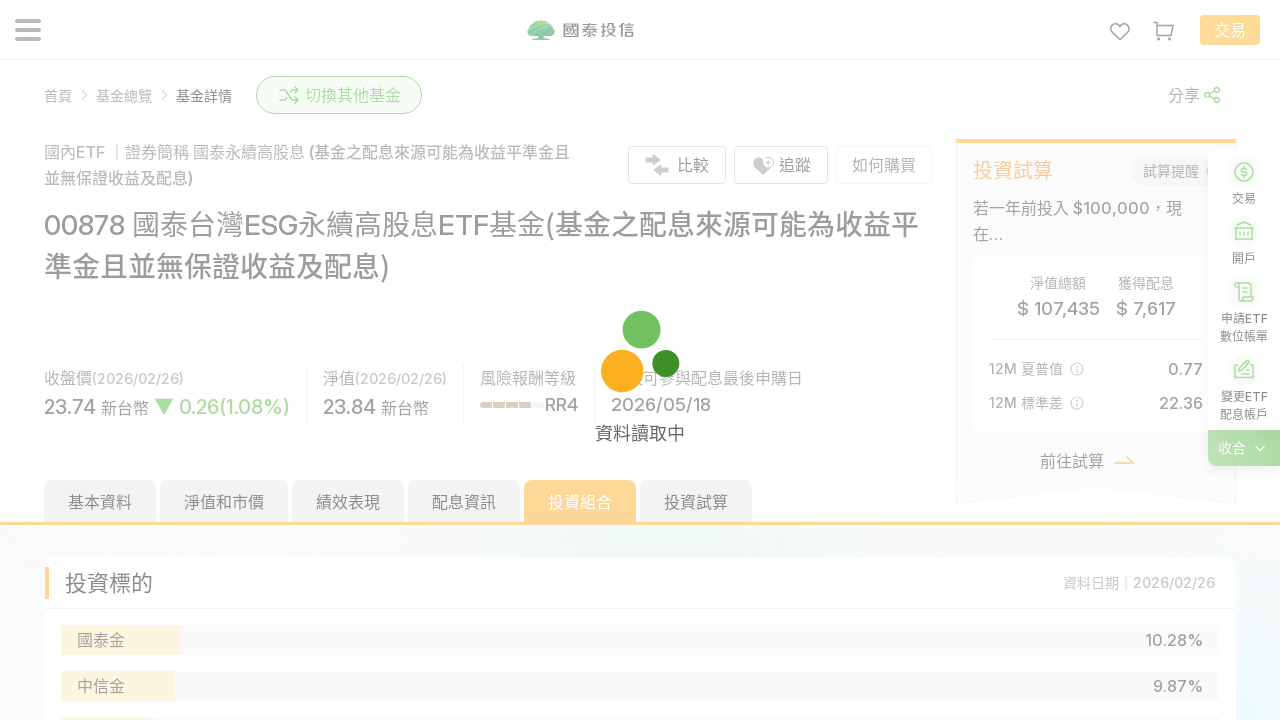

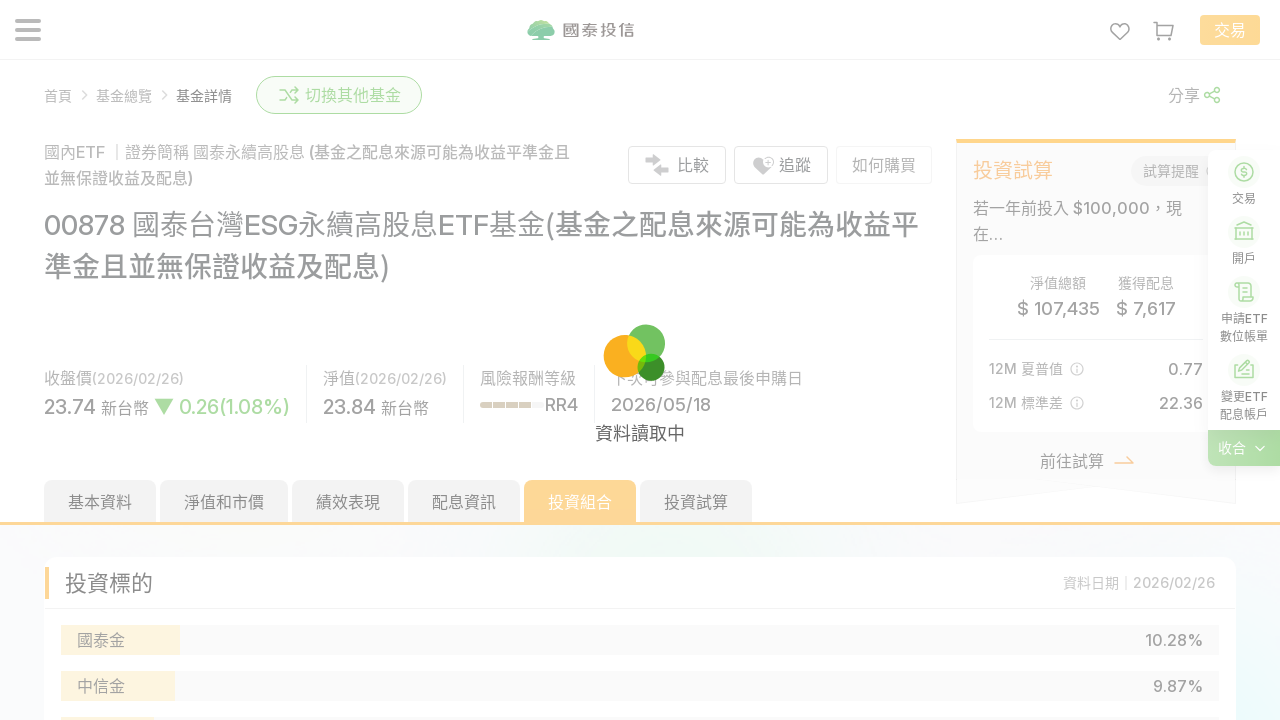